Tests the add/remove elements functionality by clicking the "Add Element" button, verifying the "Delete" button appears, clicking it, and verifying the button is removed from the page.

Starting URL: https://practice.cydeo.com/add_remove_elements/

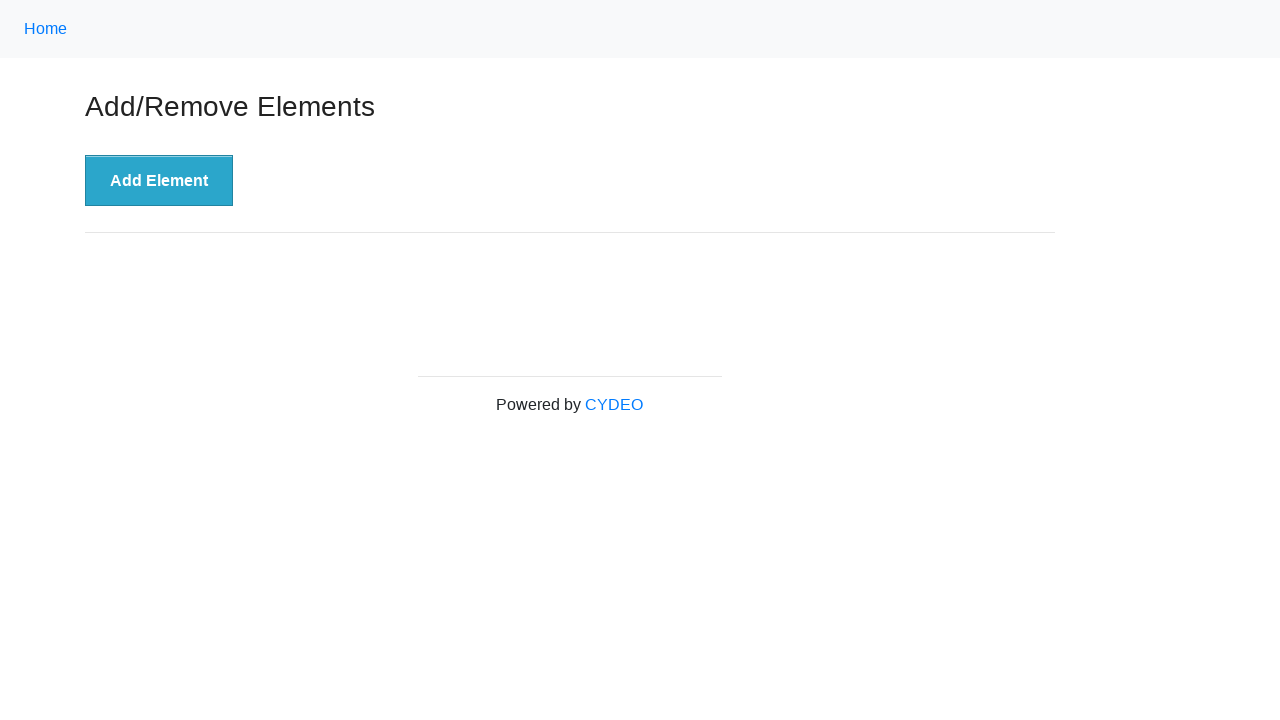

Navigated to add/remove elements practice page
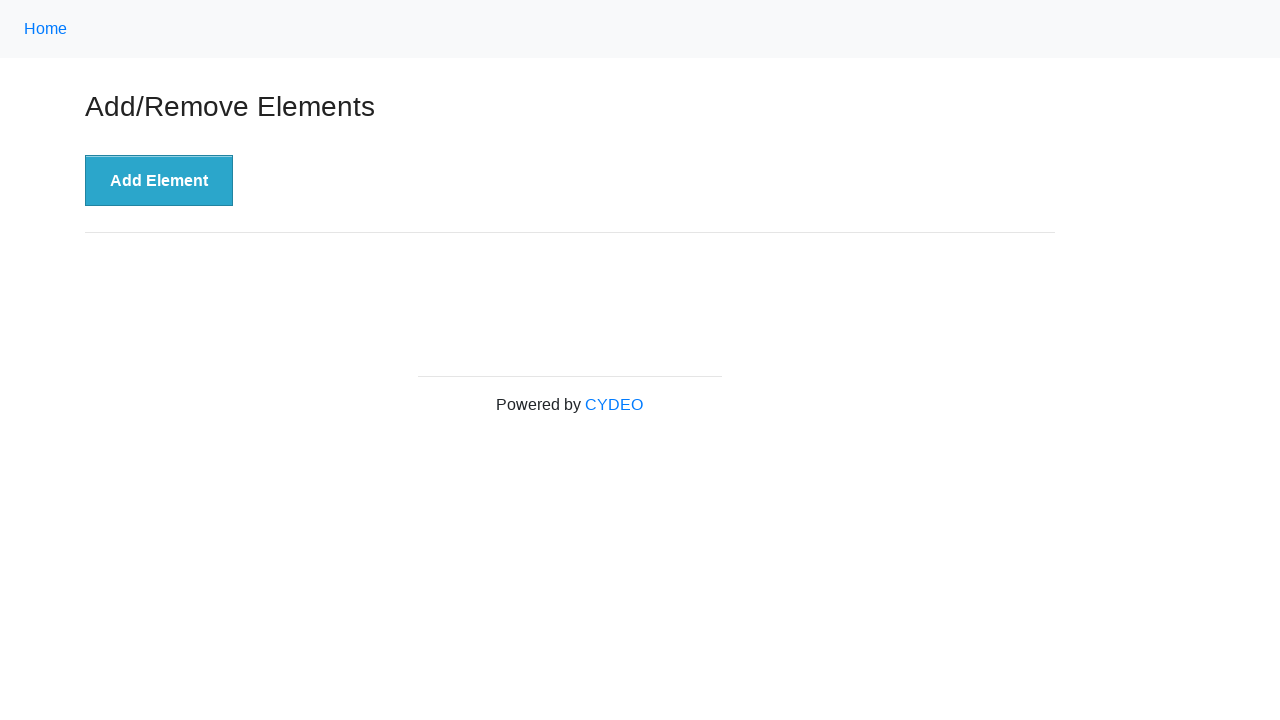

Clicked 'Add Element' button at (159, 181) on xpath=//button[text()='Add Element']
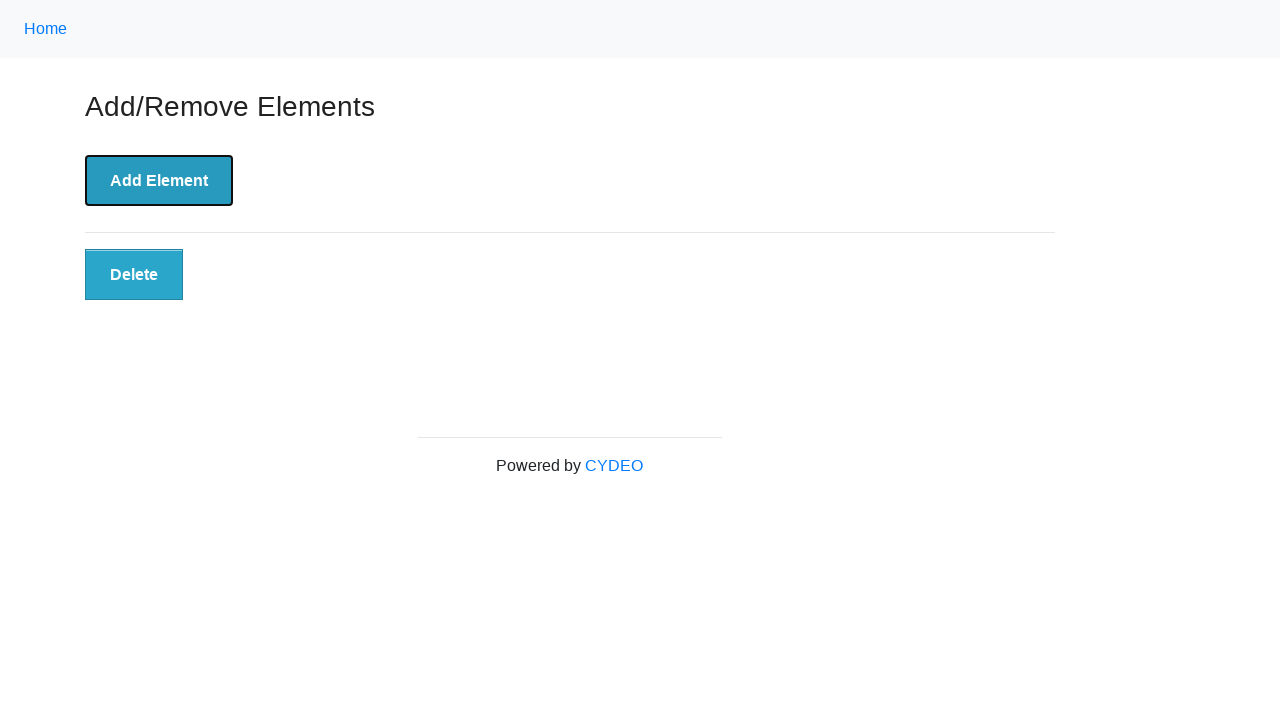

Delete button appeared on the page
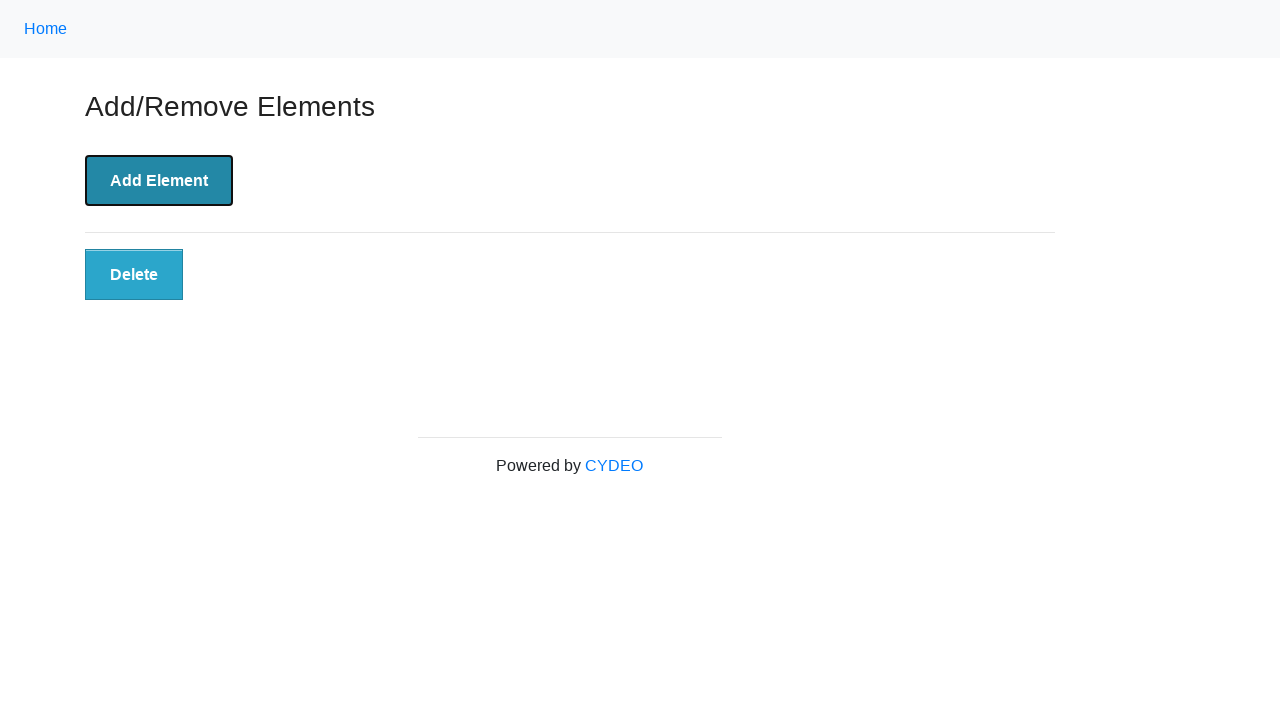

Clicked Delete button to remove the element at (134, 275) on xpath=//button[@class='added-manually']
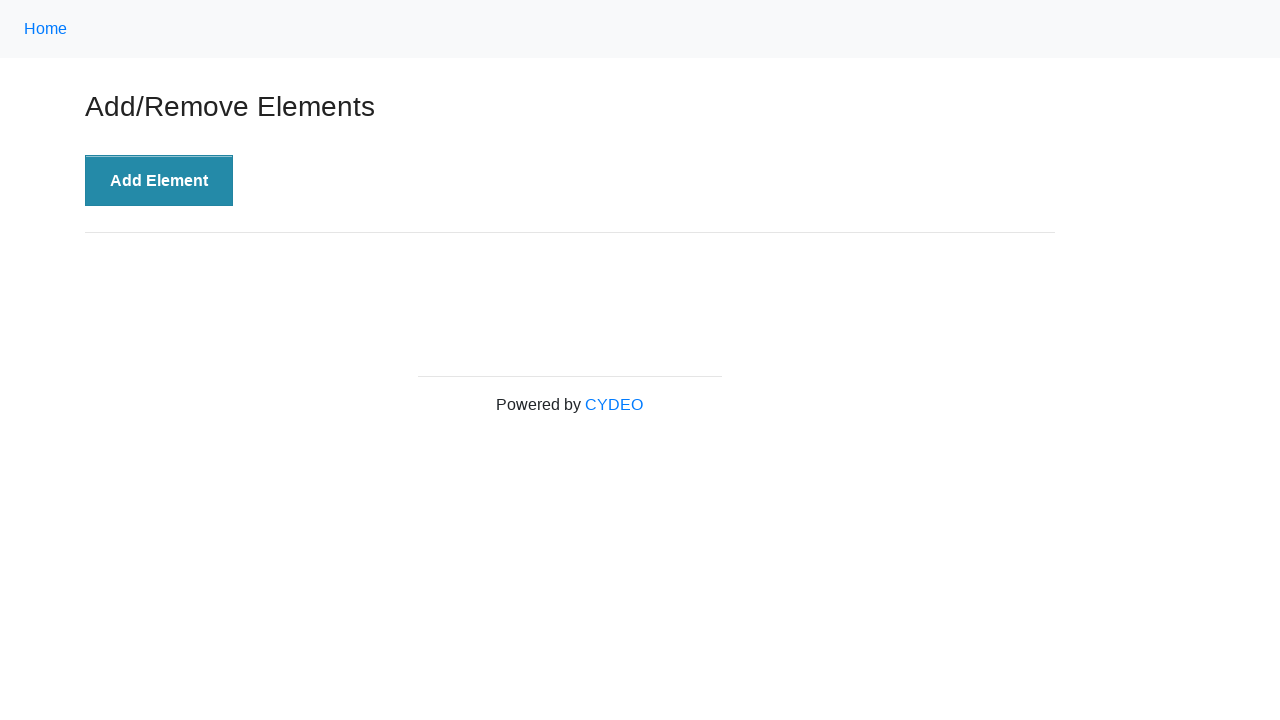

Verified Delete button is no longer present on the page
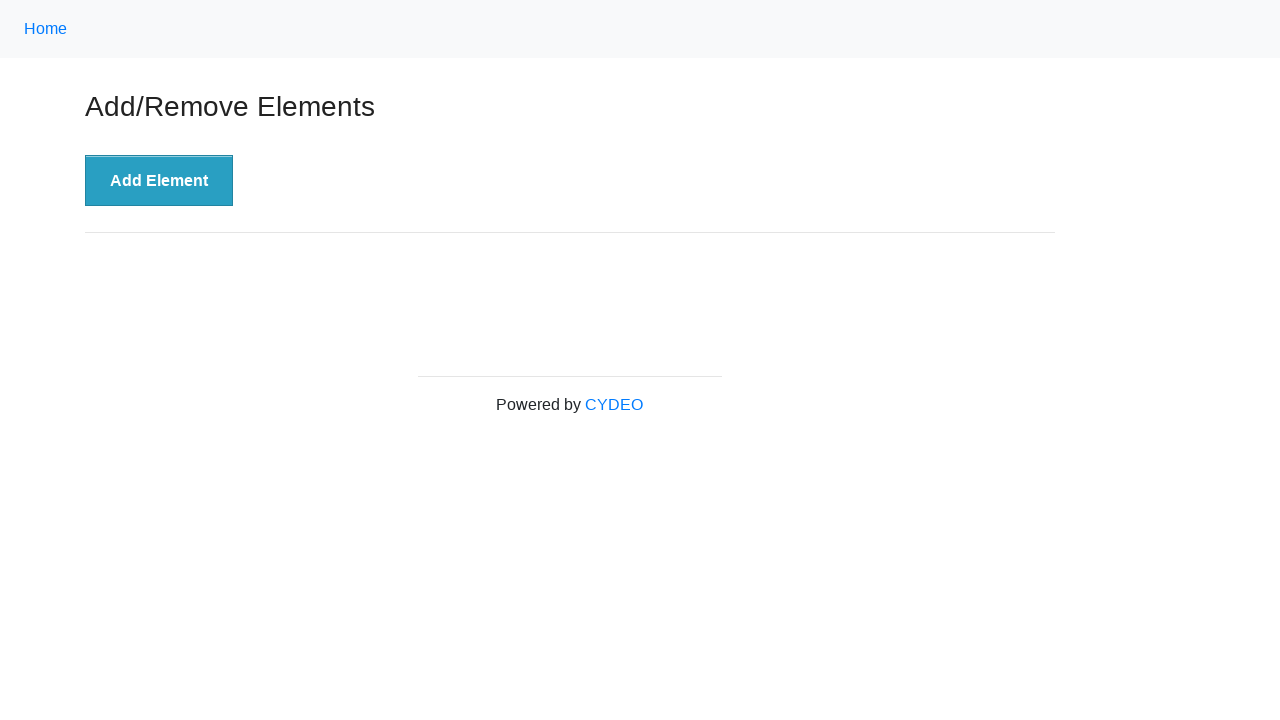

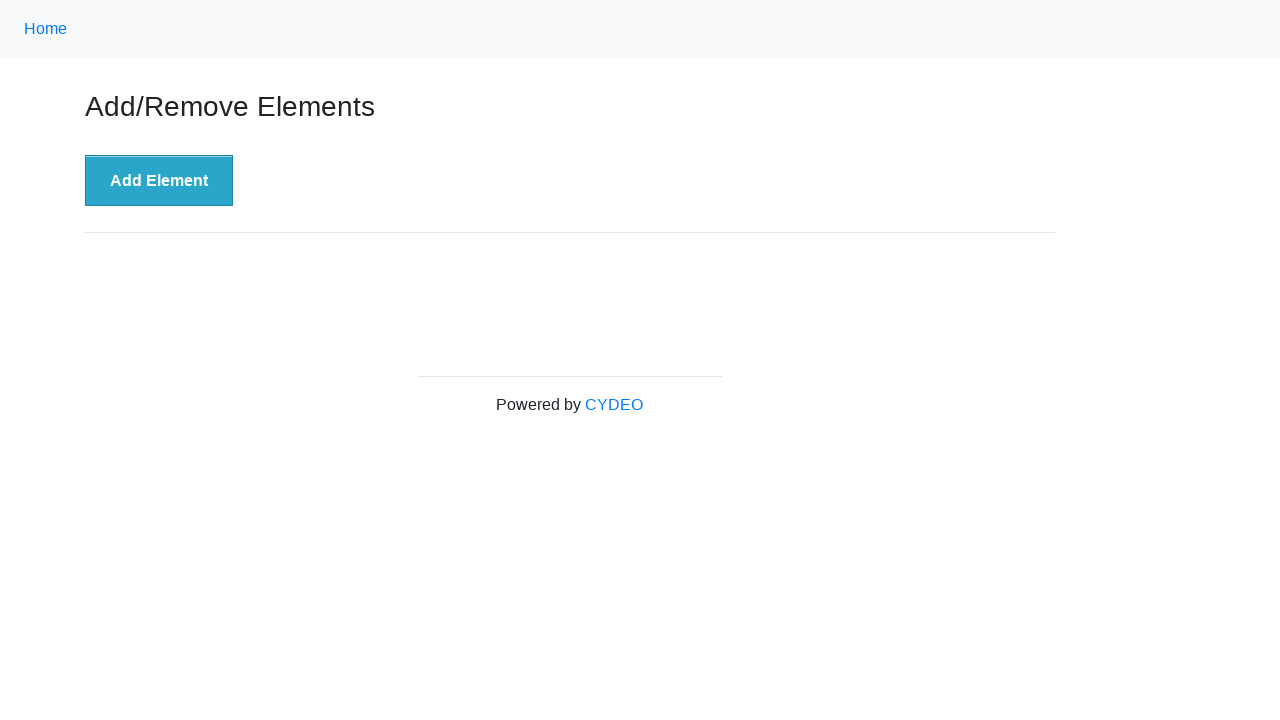